Tests dropdown/select menu functionality by selecting options using different methods: by index, by visible text, and by value

Starting URL: https://demoqa.com/select-menu

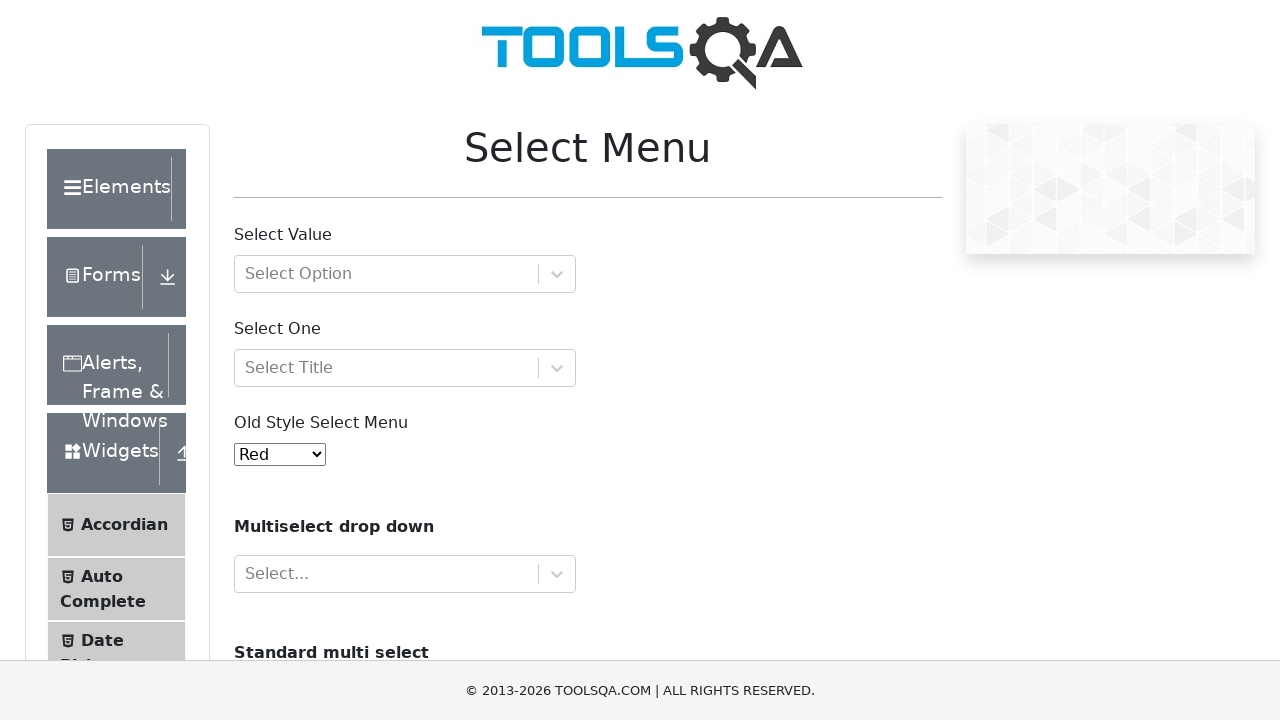

Selected dropdown option by index 4 (Purple) on #oldSelectMenu
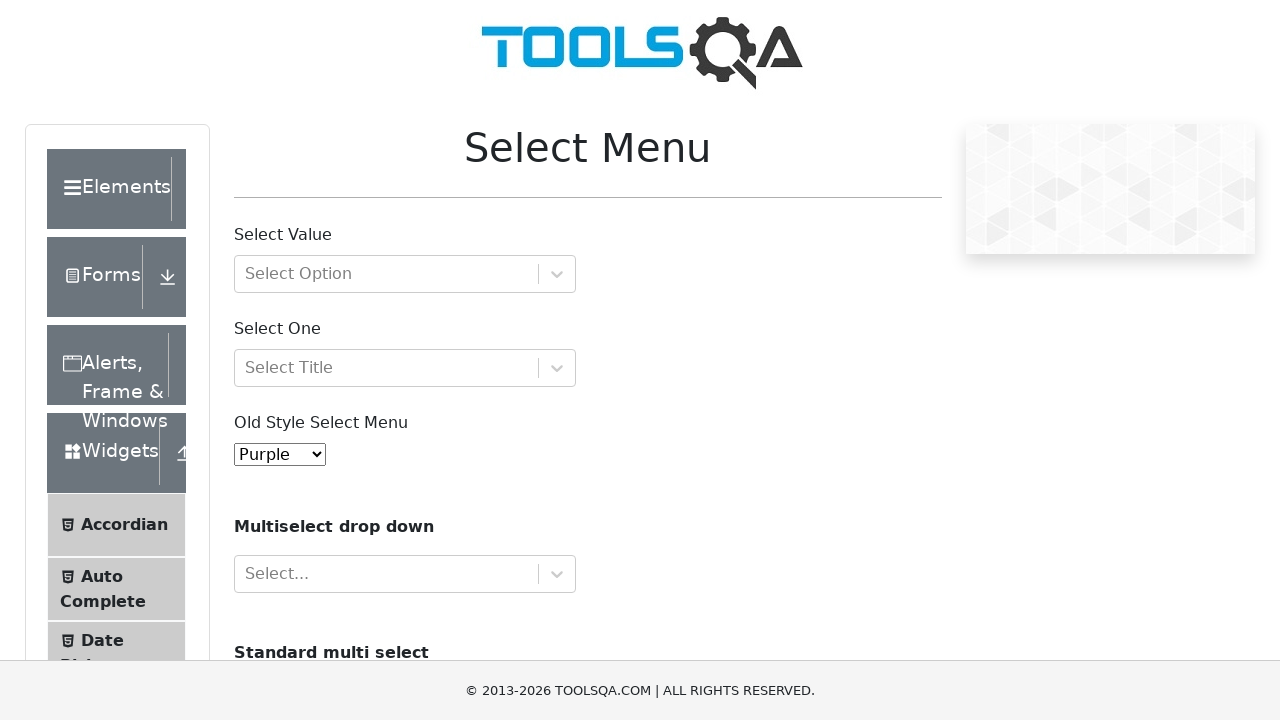

Waited 500ms for selection to register
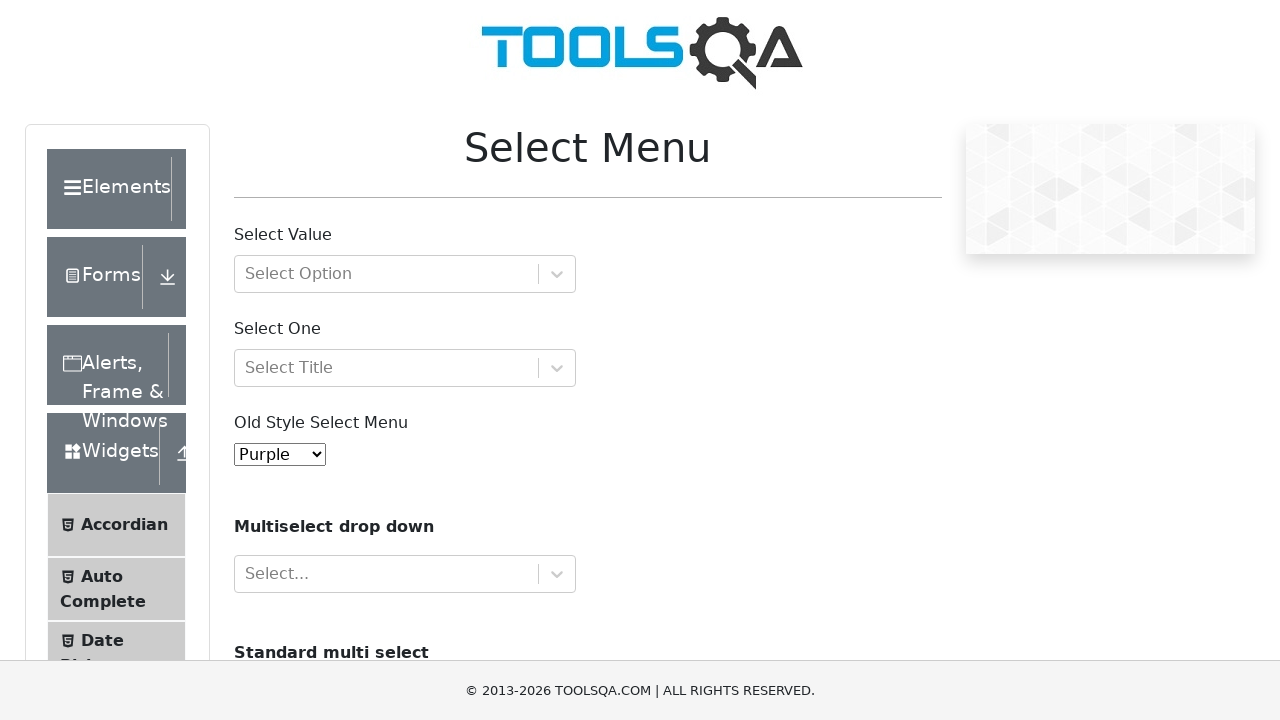

Selected dropdown option by visible text (Magenta) on #oldSelectMenu
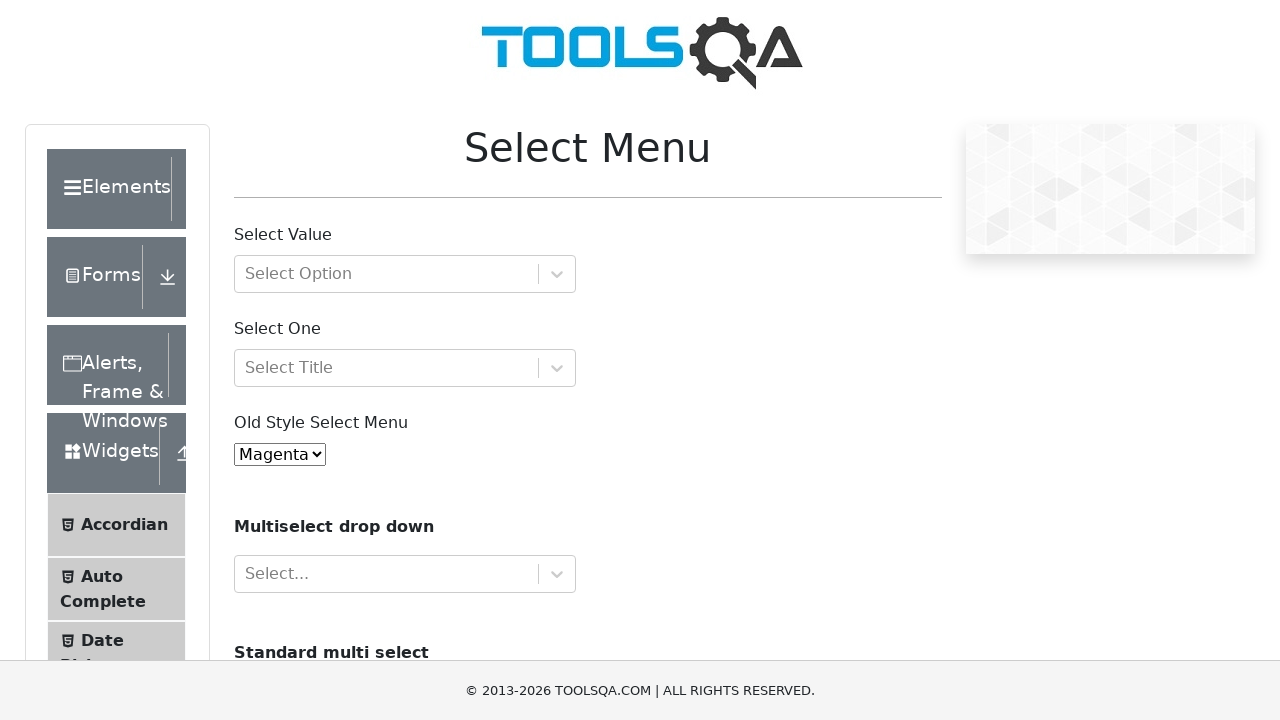

Waited 500ms for selection to register
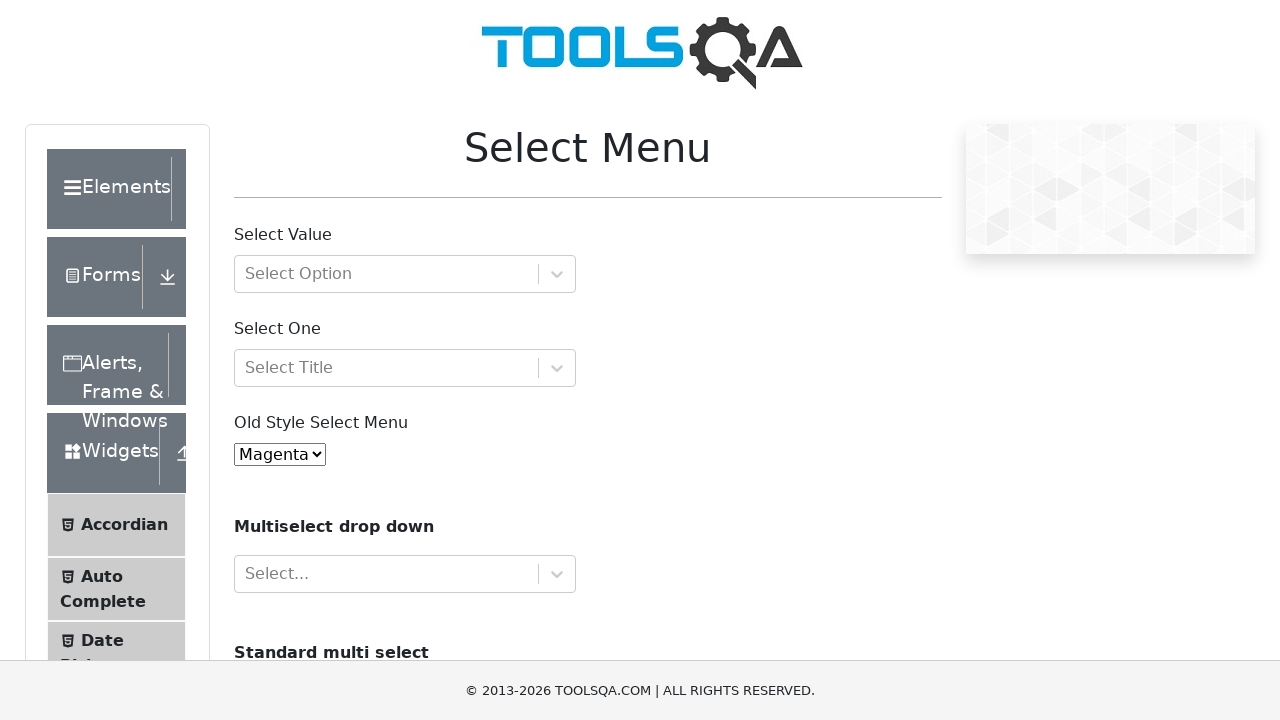

Selected dropdown option by value '7' (White) on #oldSelectMenu
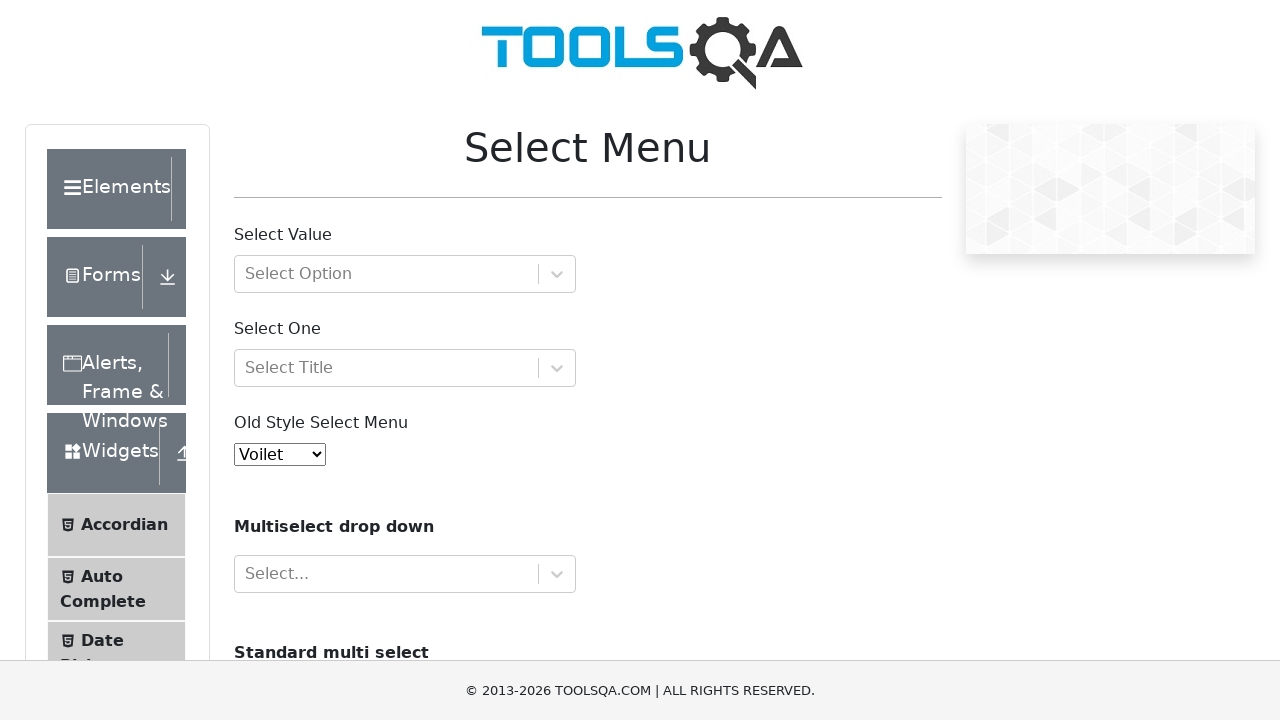

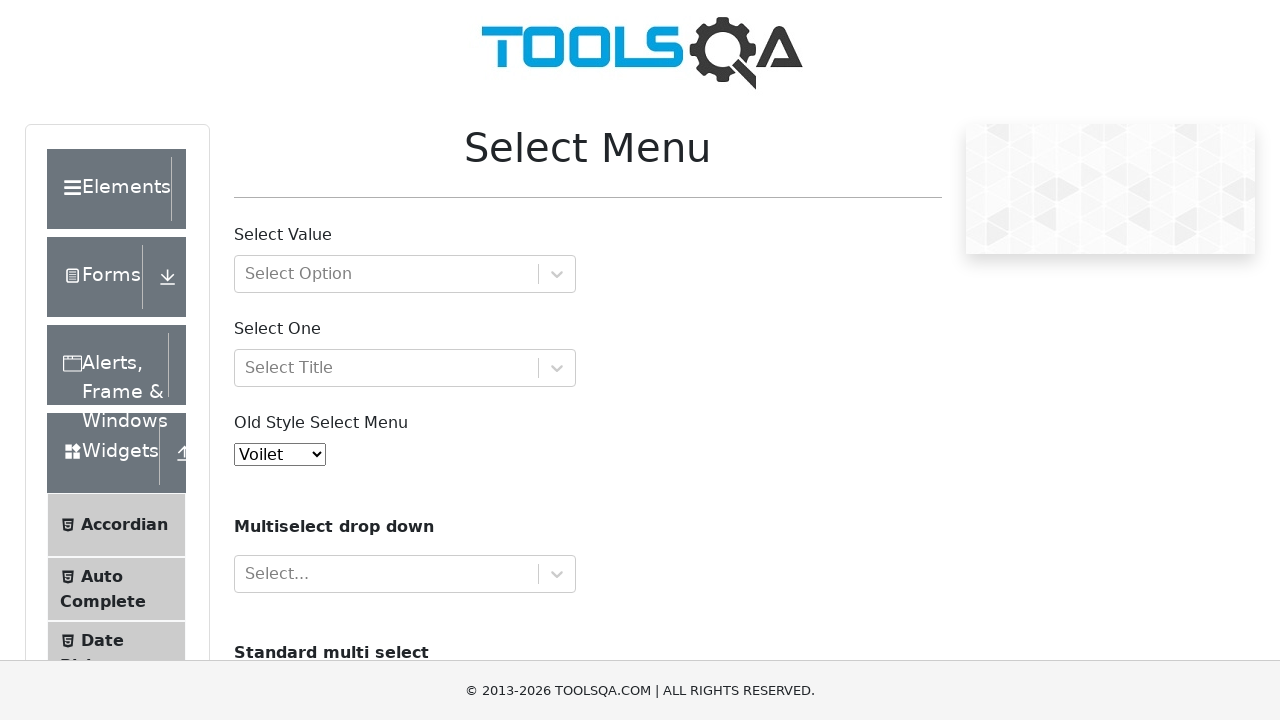